Navigates to Rediff homepage and clicks on the Rediffmail link to access the mail section

Starting URL: https://rediff.com

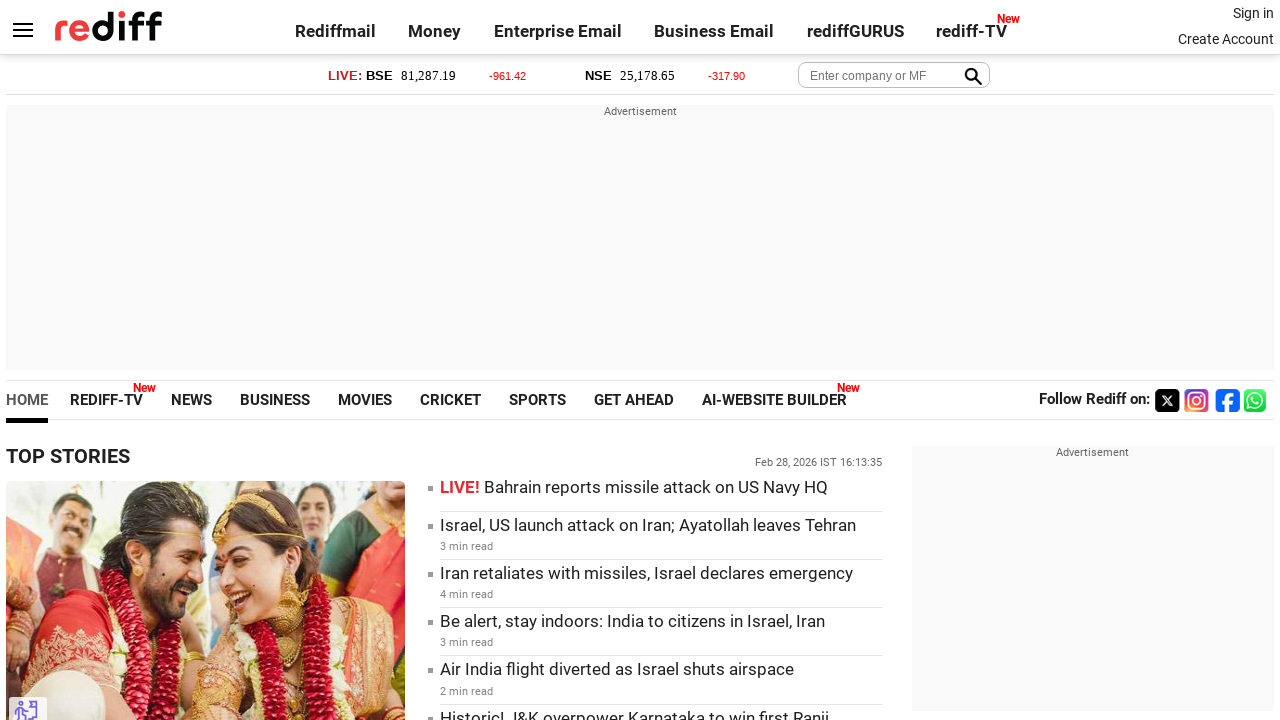

Clicked on Rediffmail link to access mail section at (335, 31) on xpath=//a[contains(text(),'Rediffmail')]
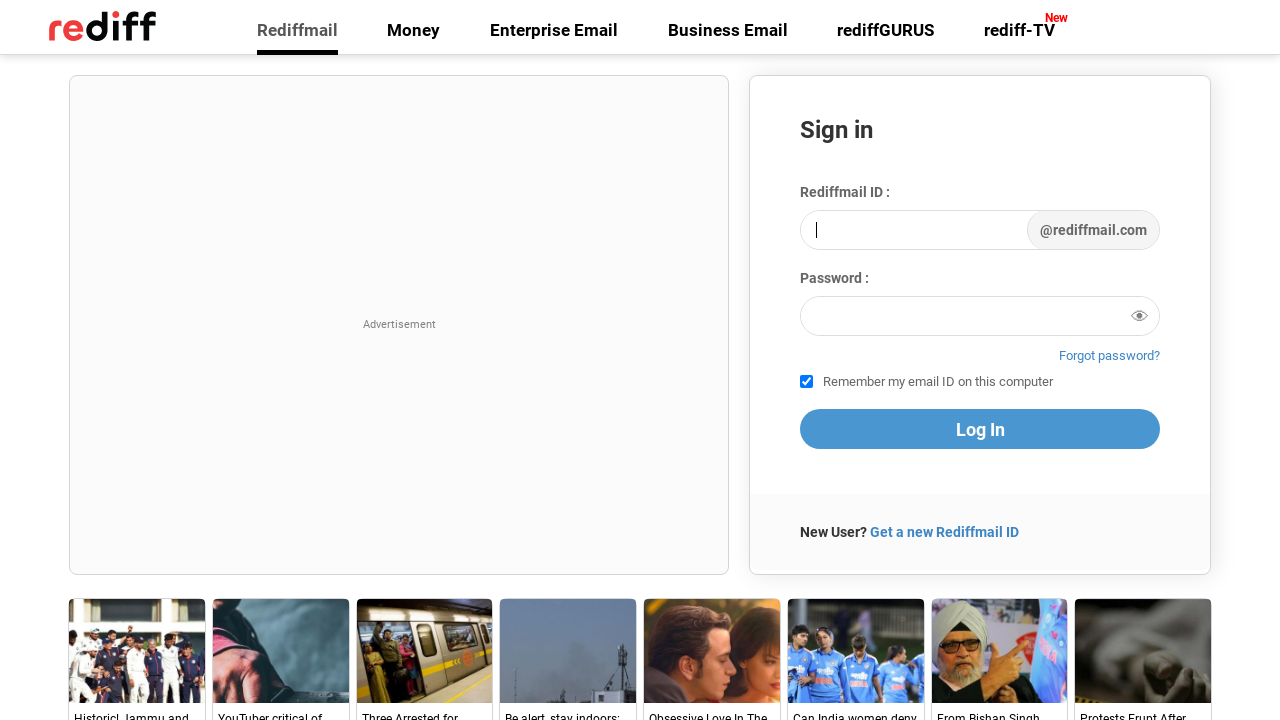

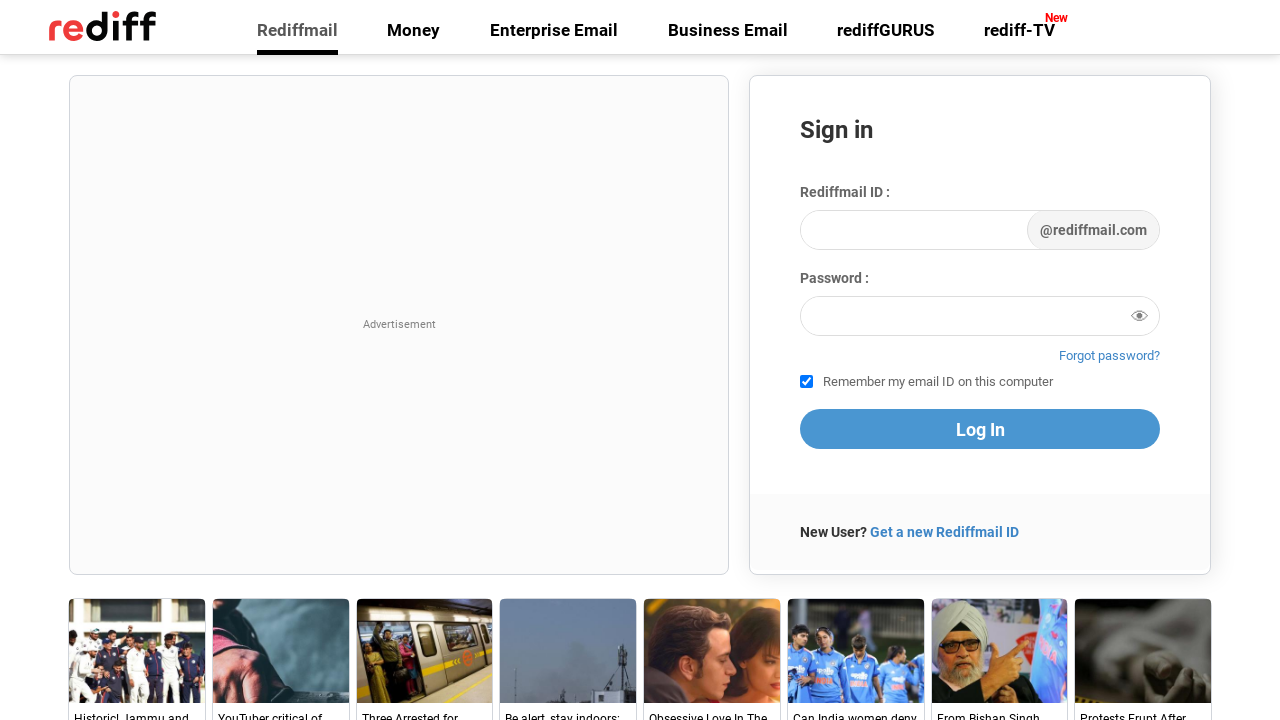